Tests clearing the complete state of all items by checking and then unchecking the toggle all

Starting URL: https://demo.playwright.dev/todomvc

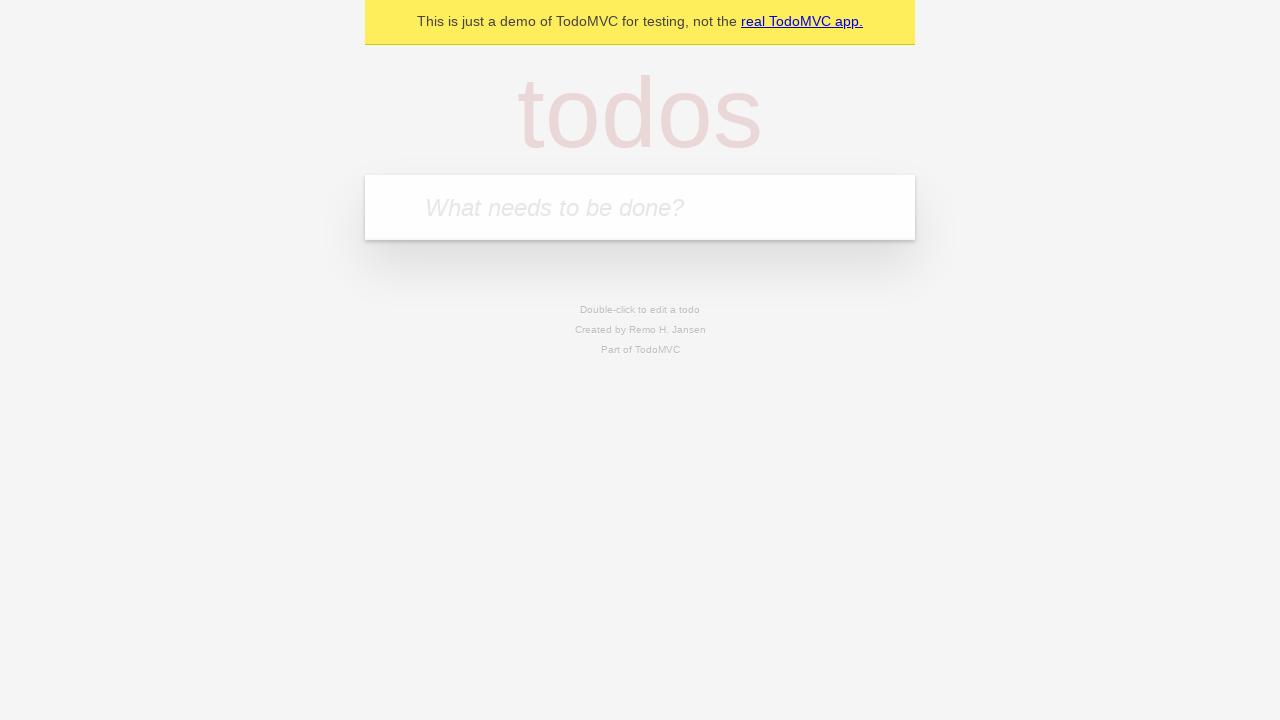

Filled todo input with 'buy some cheese' on internal:attr=[placeholder="What needs to be done?"i]
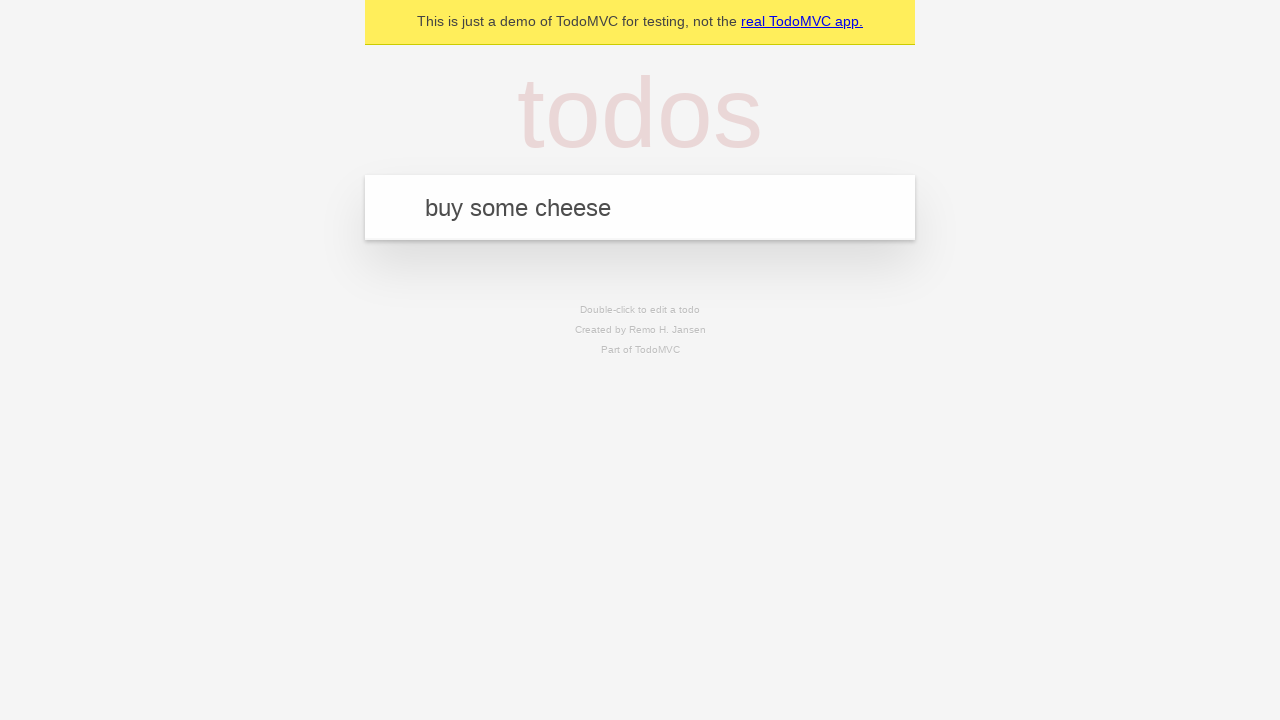

Pressed Enter to create first todo on internal:attr=[placeholder="What needs to be done?"i]
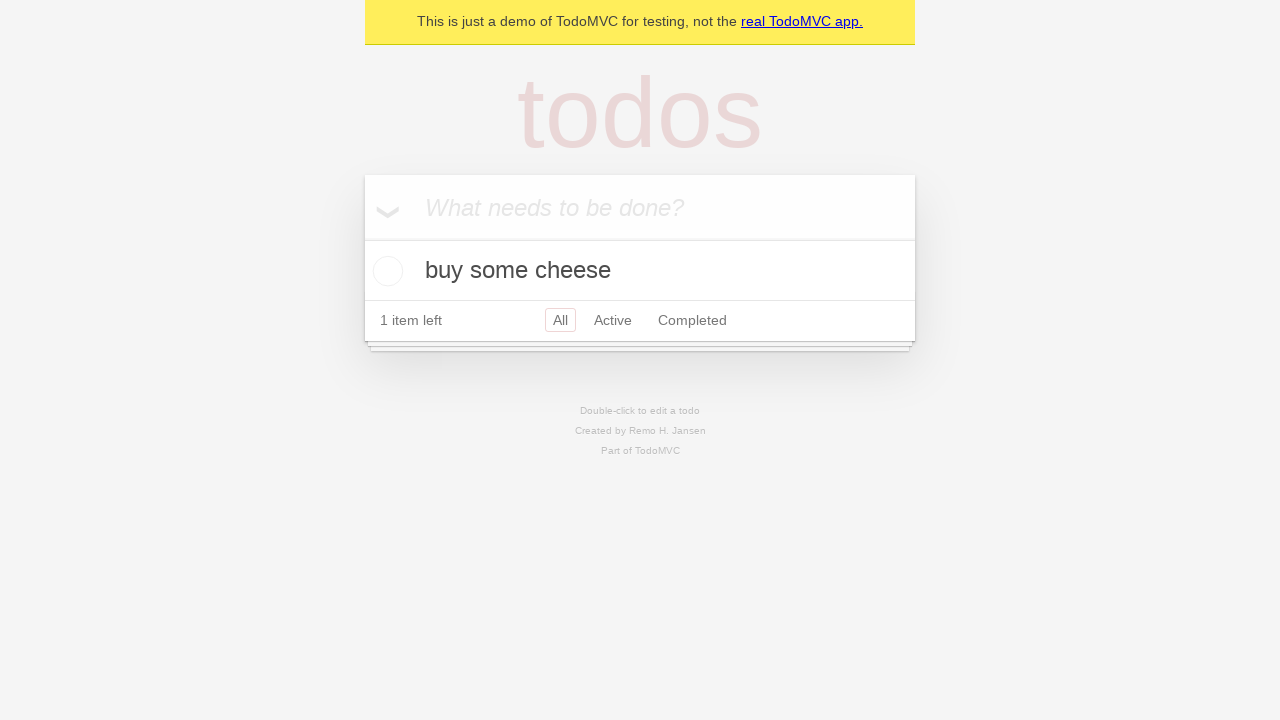

Filled todo input with 'feed the cat' on internal:attr=[placeholder="What needs to be done?"i]
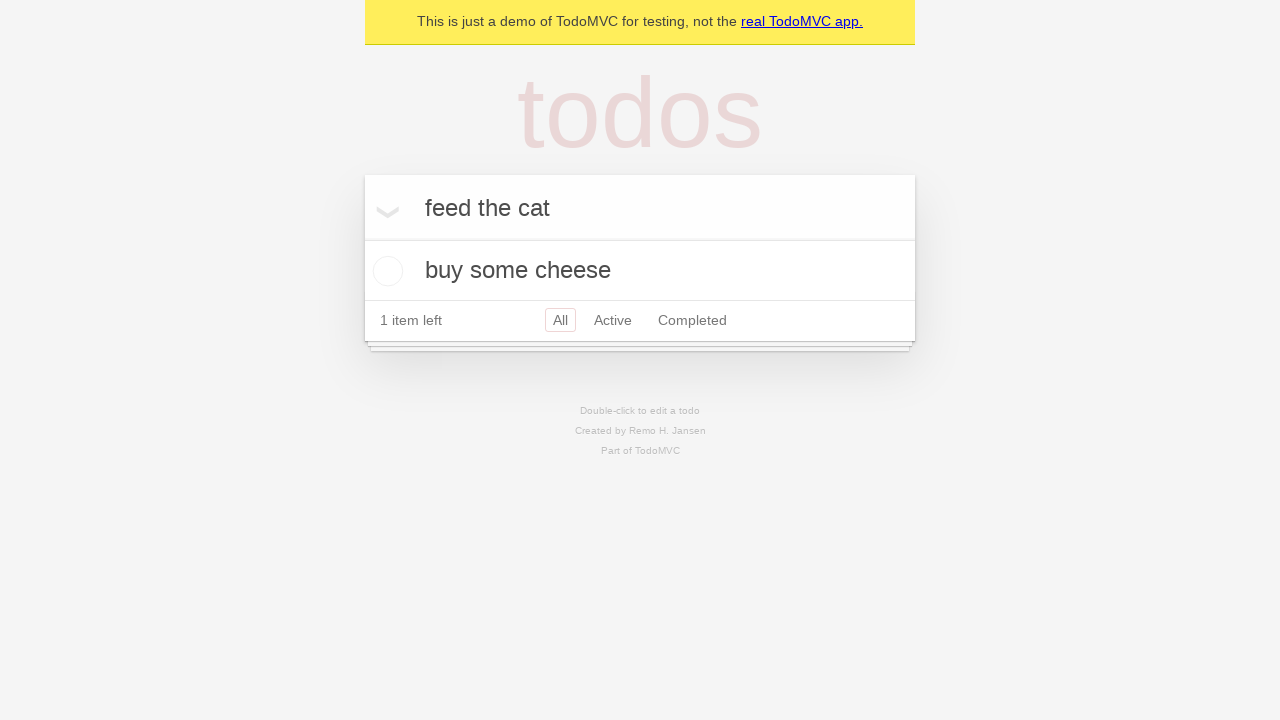

Pressed Enter to create second todo on internal:attr=[placeholder="What needs to be done?"i]
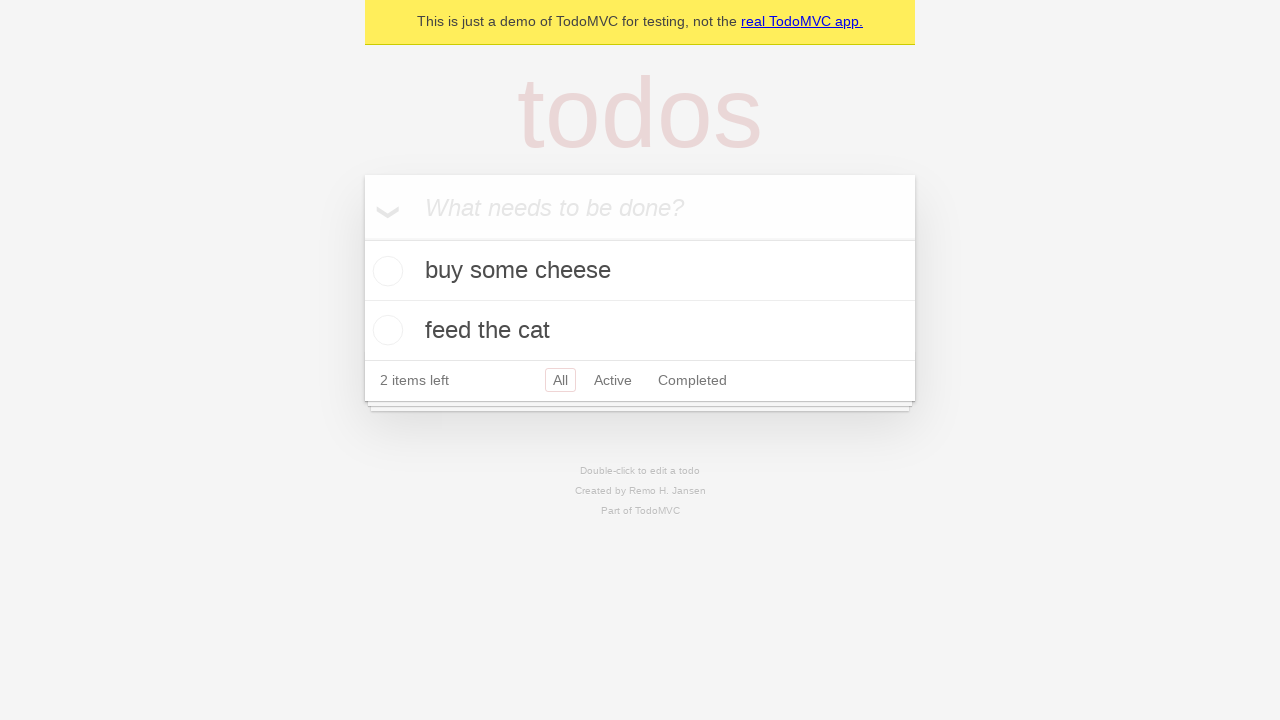

Filled todo input with 'book a doctors appointment' on internal:attr=[placeholder="What needs to be done?"i]
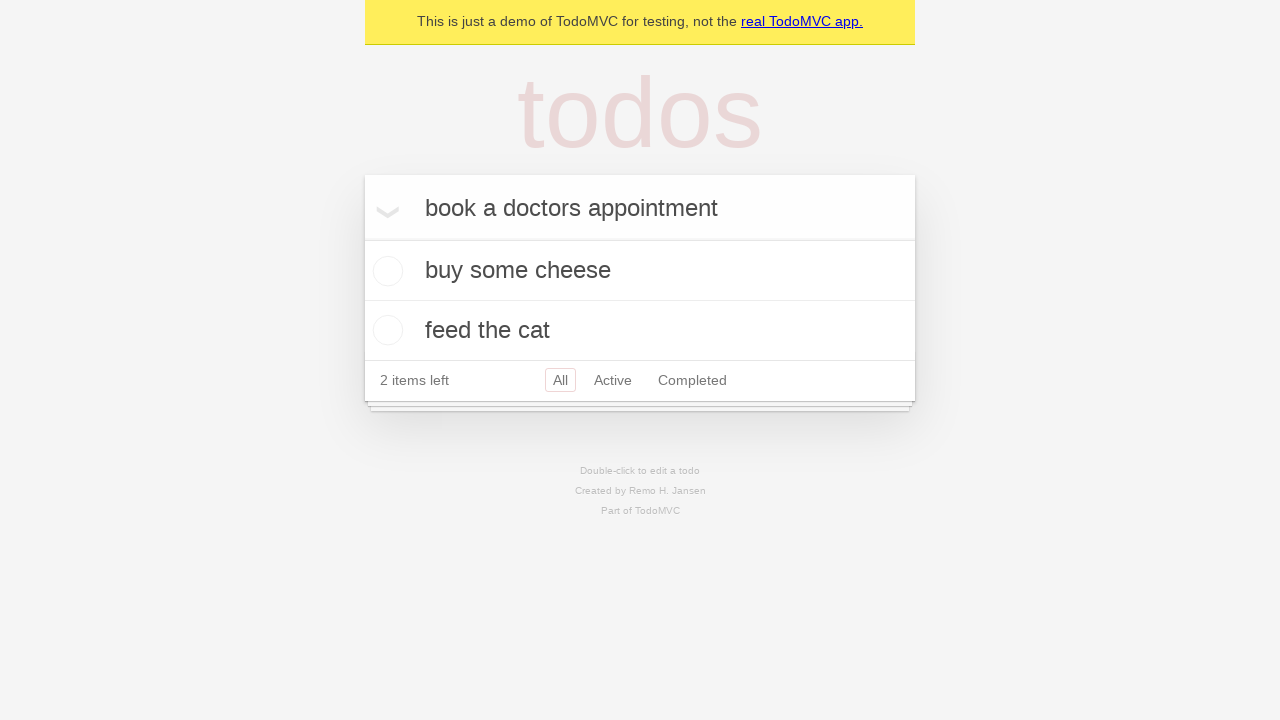

Pressed Enter to create third todo on internal:attr=[placeholder="What needs to be done?"i]
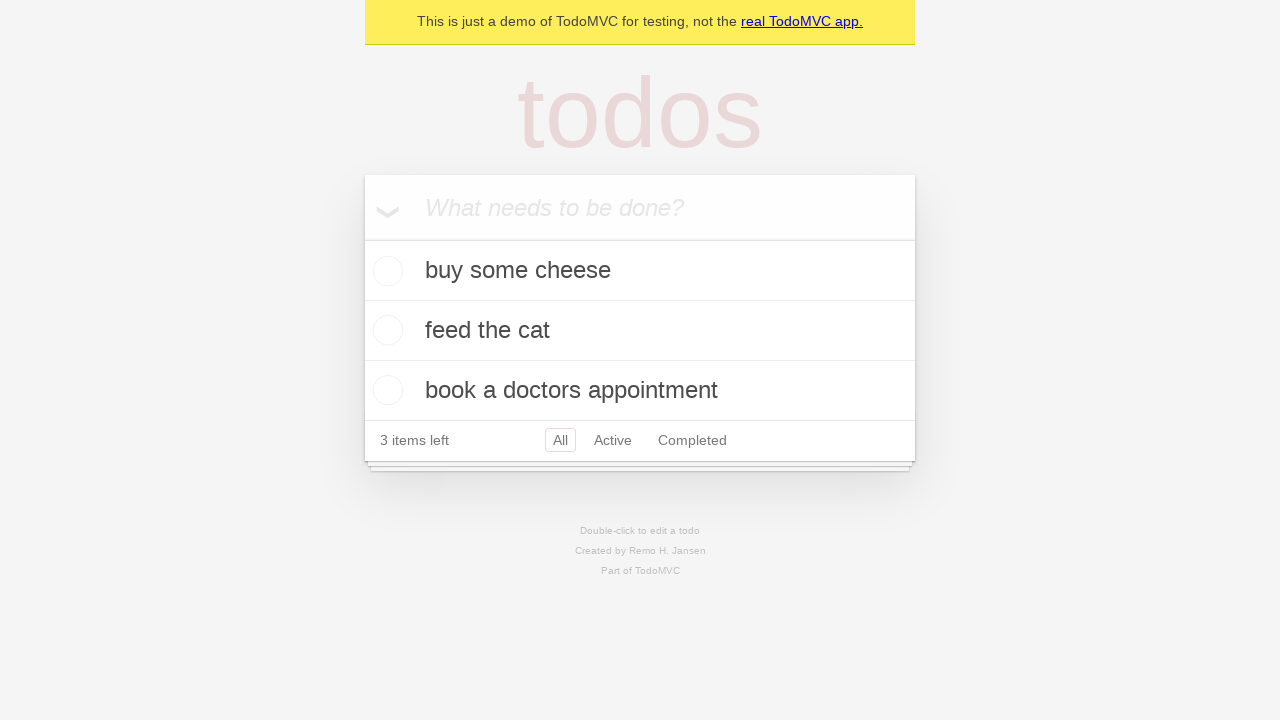

Waited for third todo item to appear
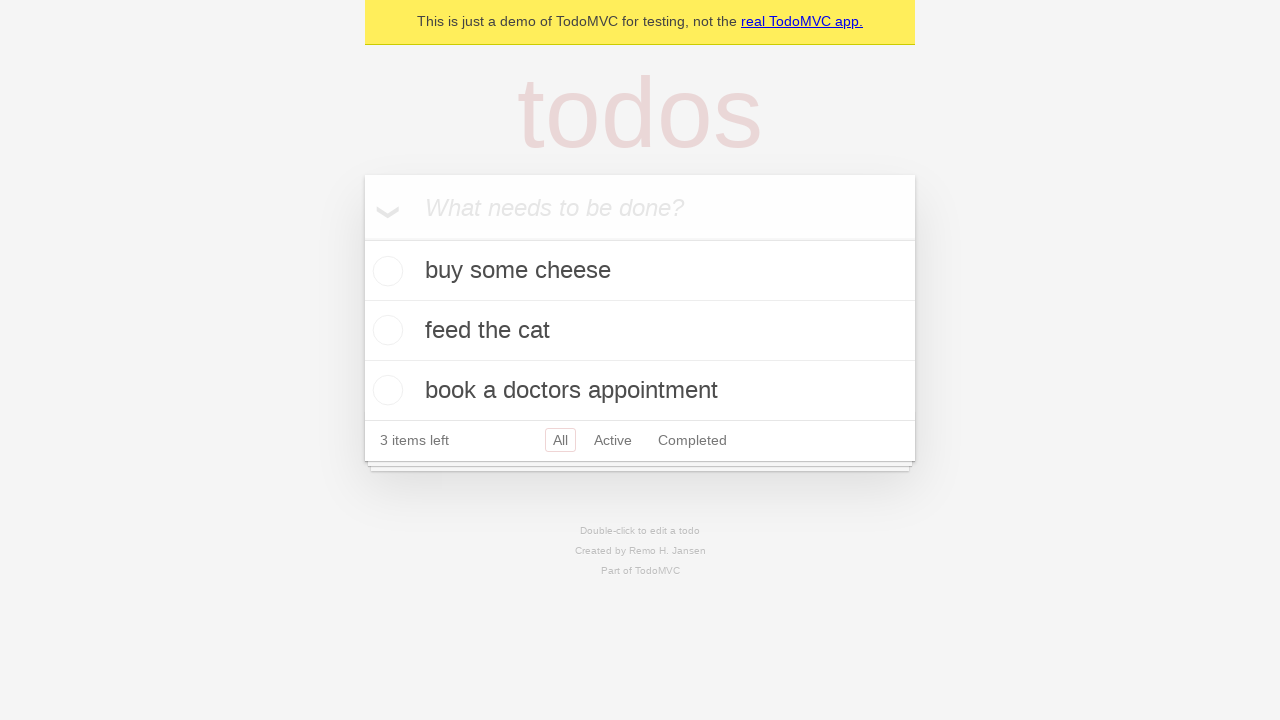

Checked toggle all to mark all todos as complete at (362, 238) on internal:label="Mark all as complete"i
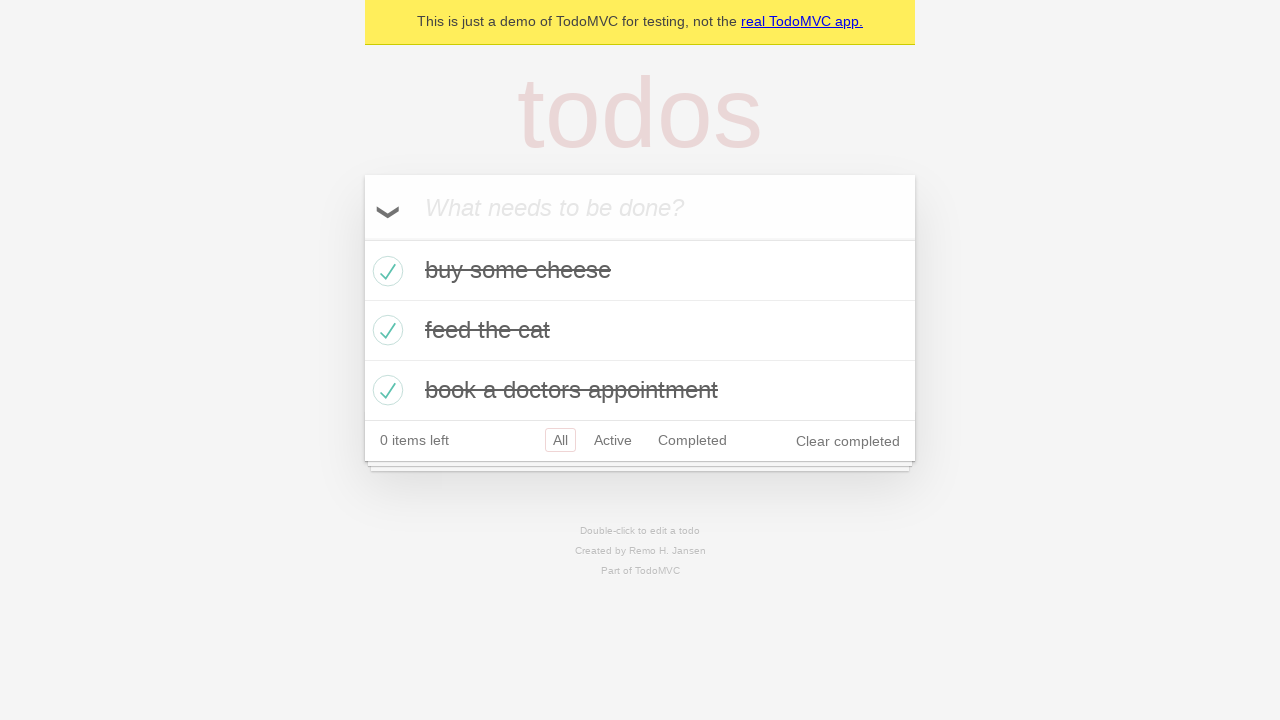

Unchecked toggle all to clear complete state of all todos at (362, 238) on internal:label="Mark all as complete"i
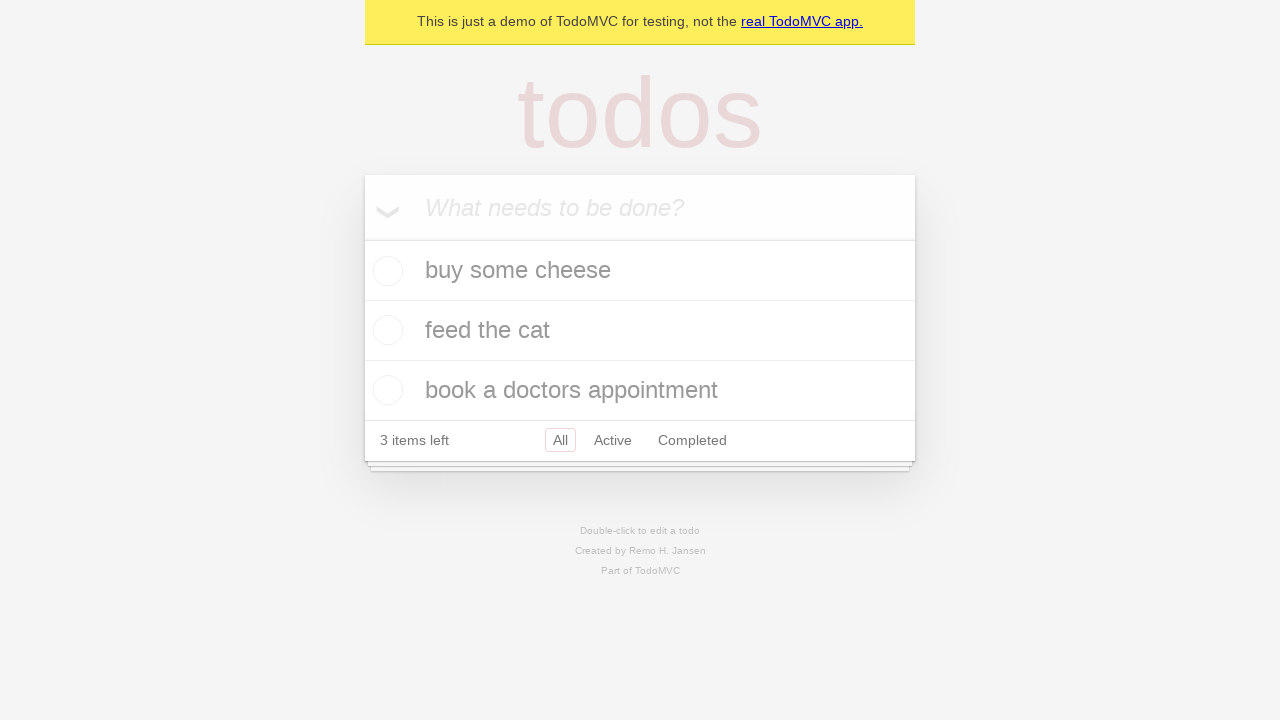

Waited 500ms for UI to update after unchecking toggle all
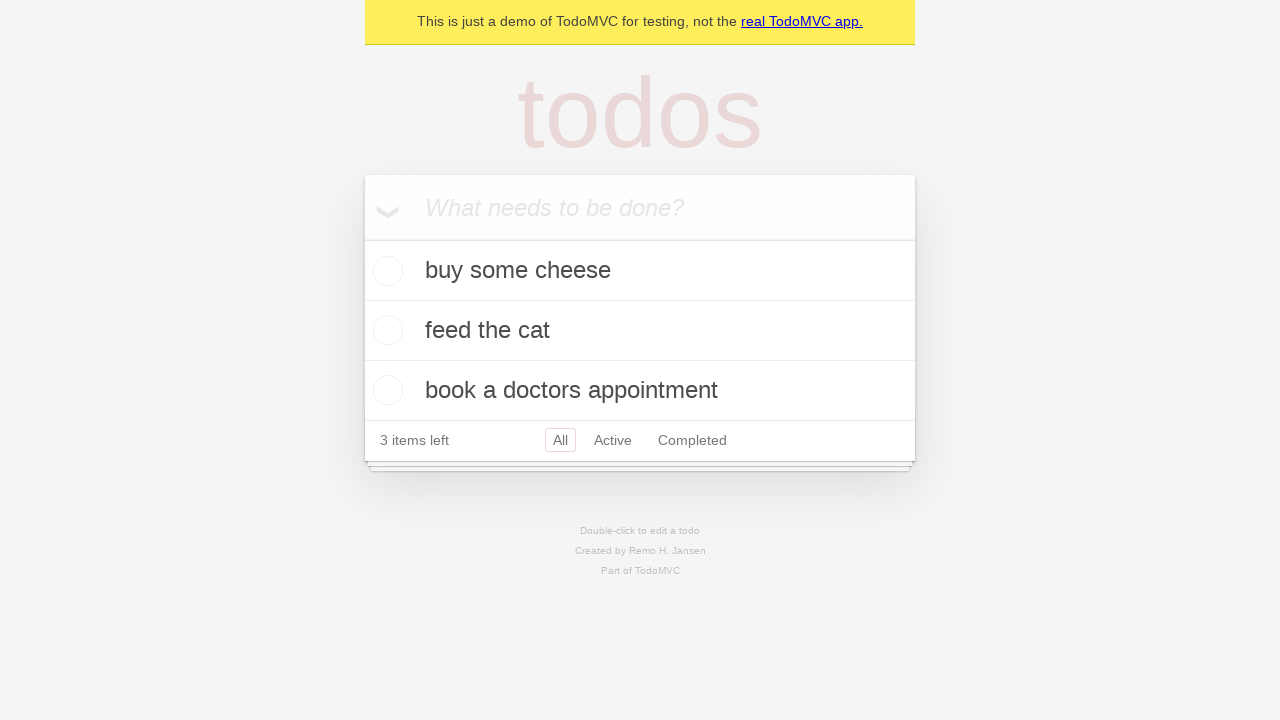

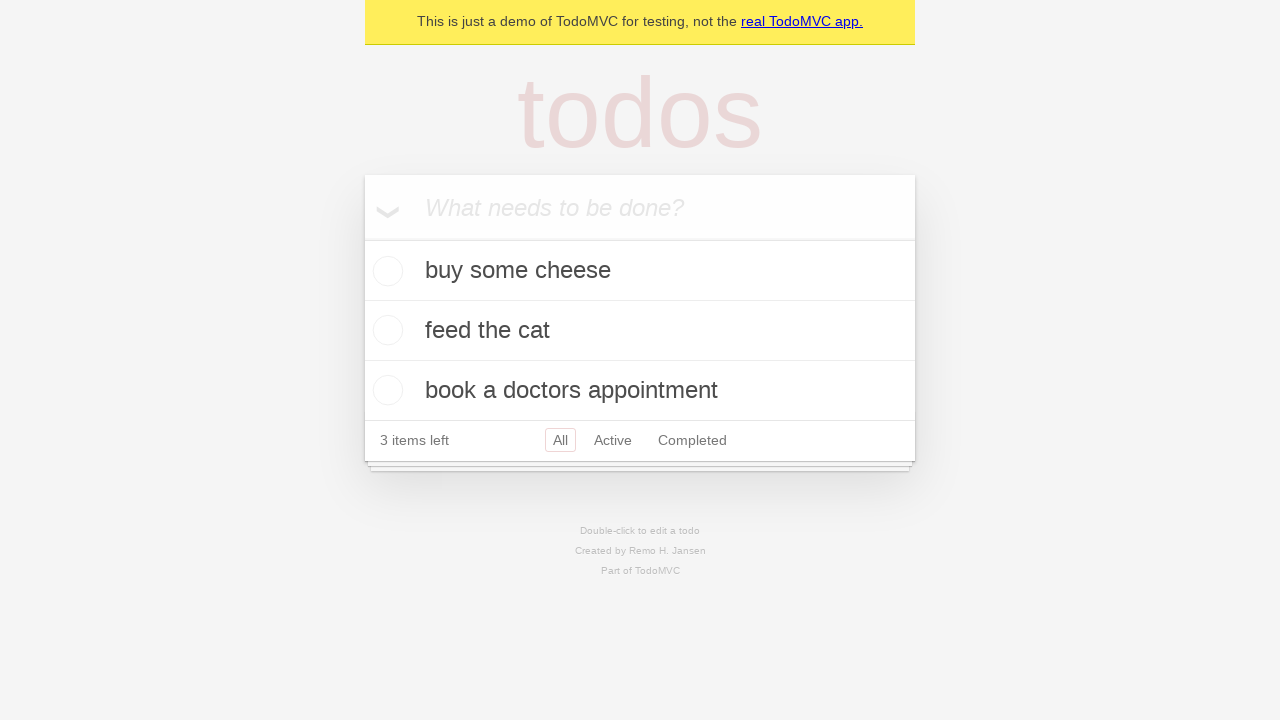